Verifies the company branding logo is present and clickable on the login page

Starting URL: https://opensource-demo.orangehrmlive.com/web/index.php/auth/login

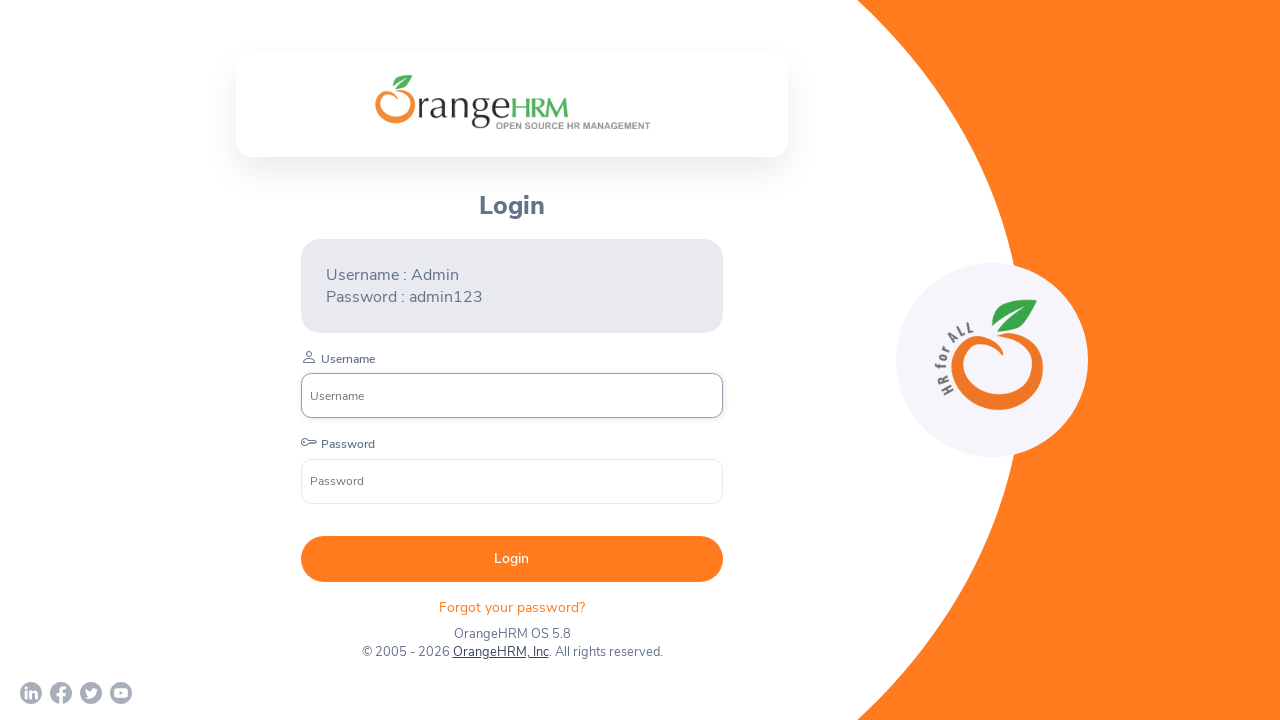

Clicked the company branding logo at (512, 102) on internal:role=img[name="company-branding"i]
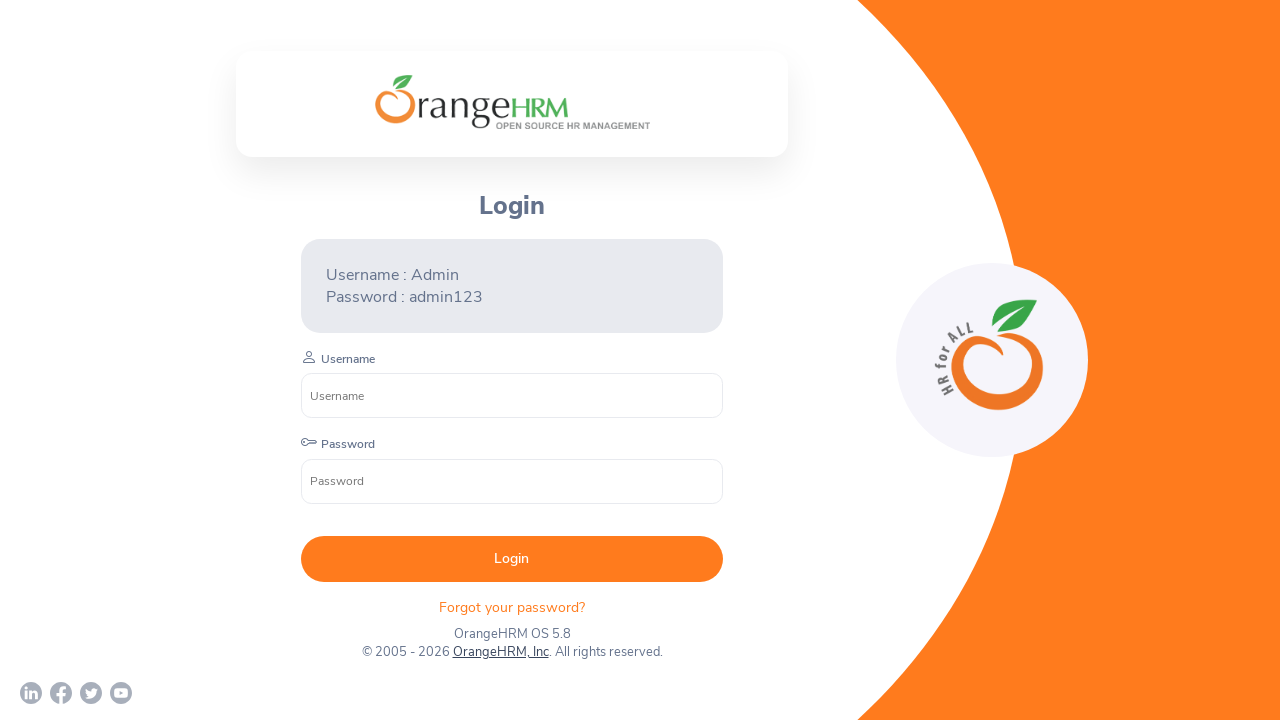

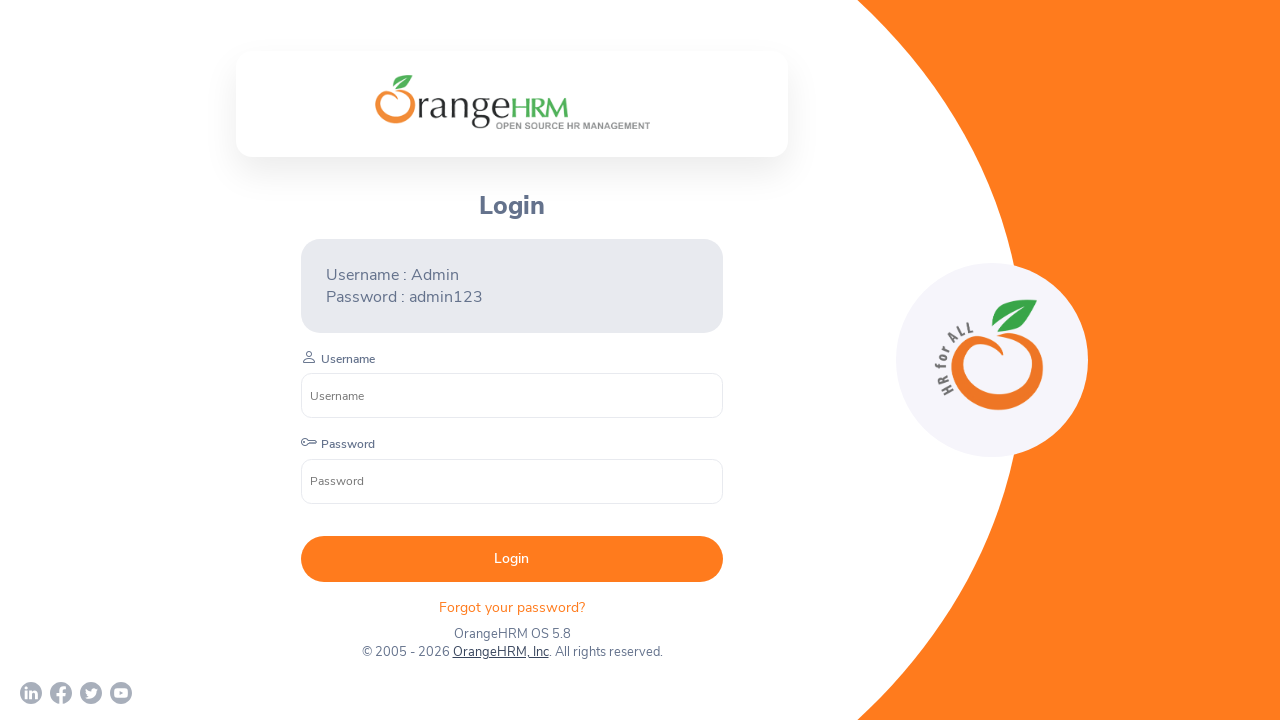